Navigates to the fairy-type Pokémon page and clicks on Klefki to view its details

Starting URL: https://www.serebii.net/pokedex-swsh/fairy.shtml

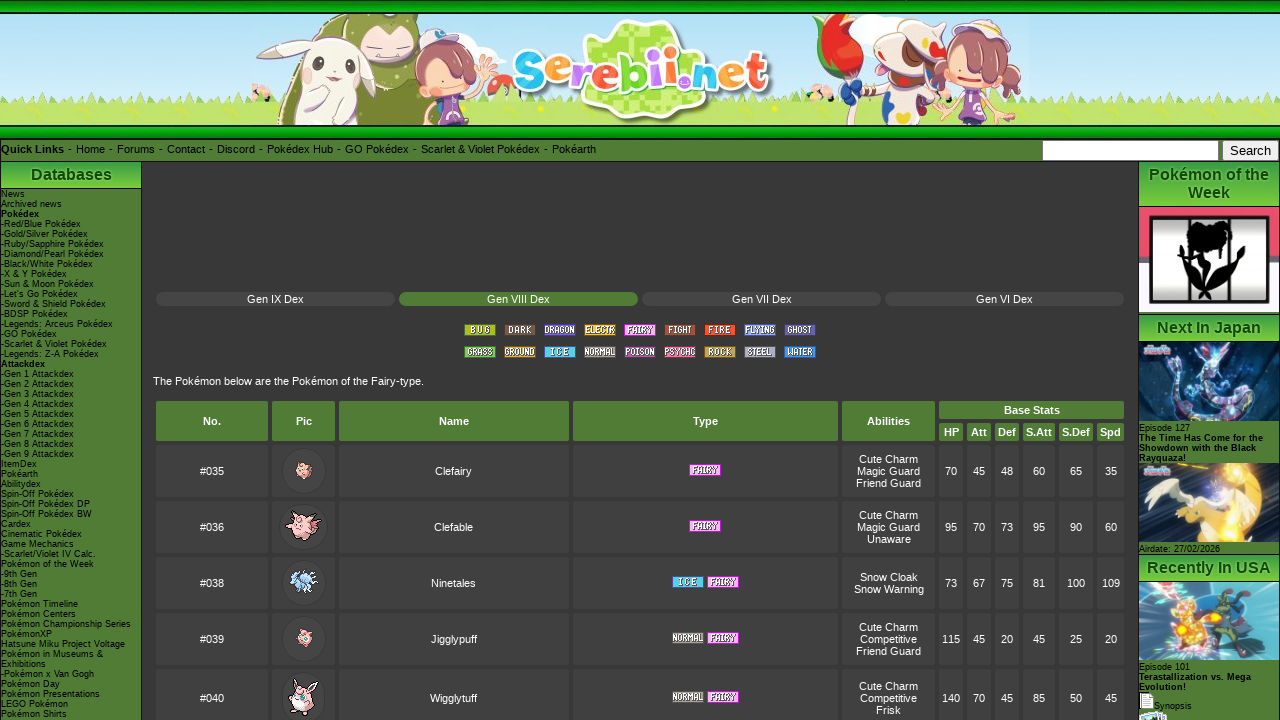

Clicked on Klefki to view its details at (454, 360) on text='Klefki'
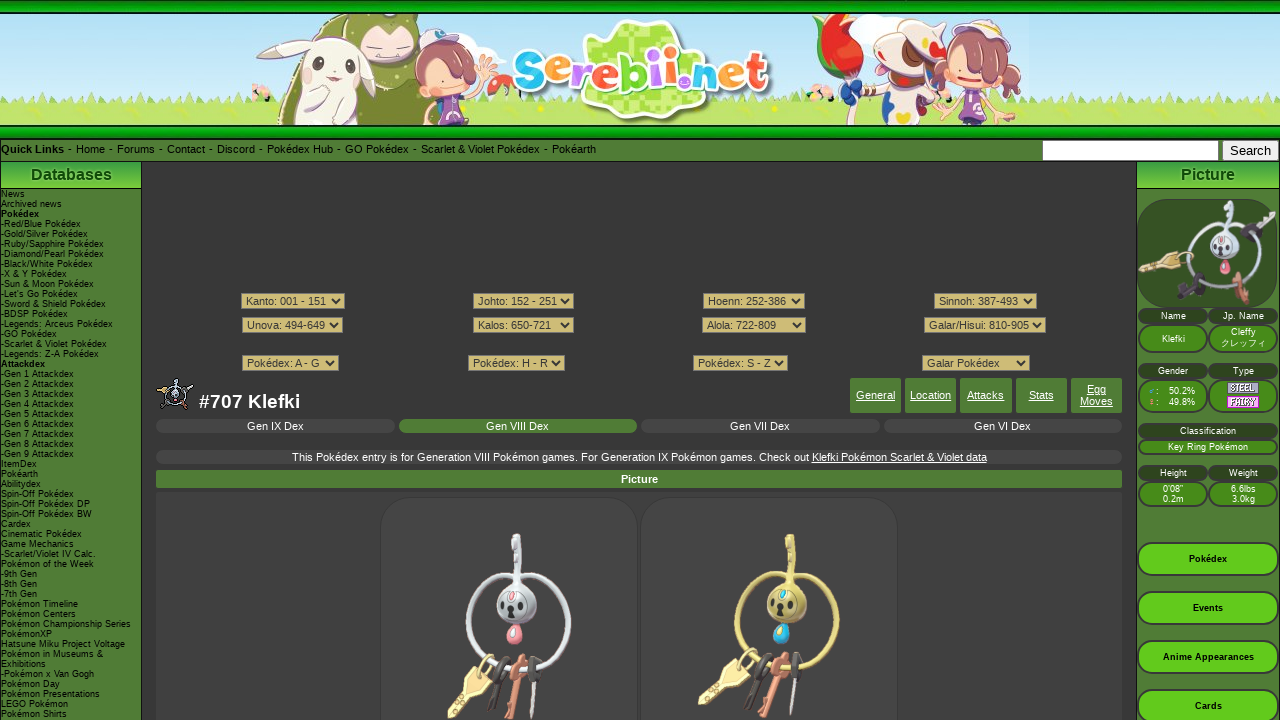

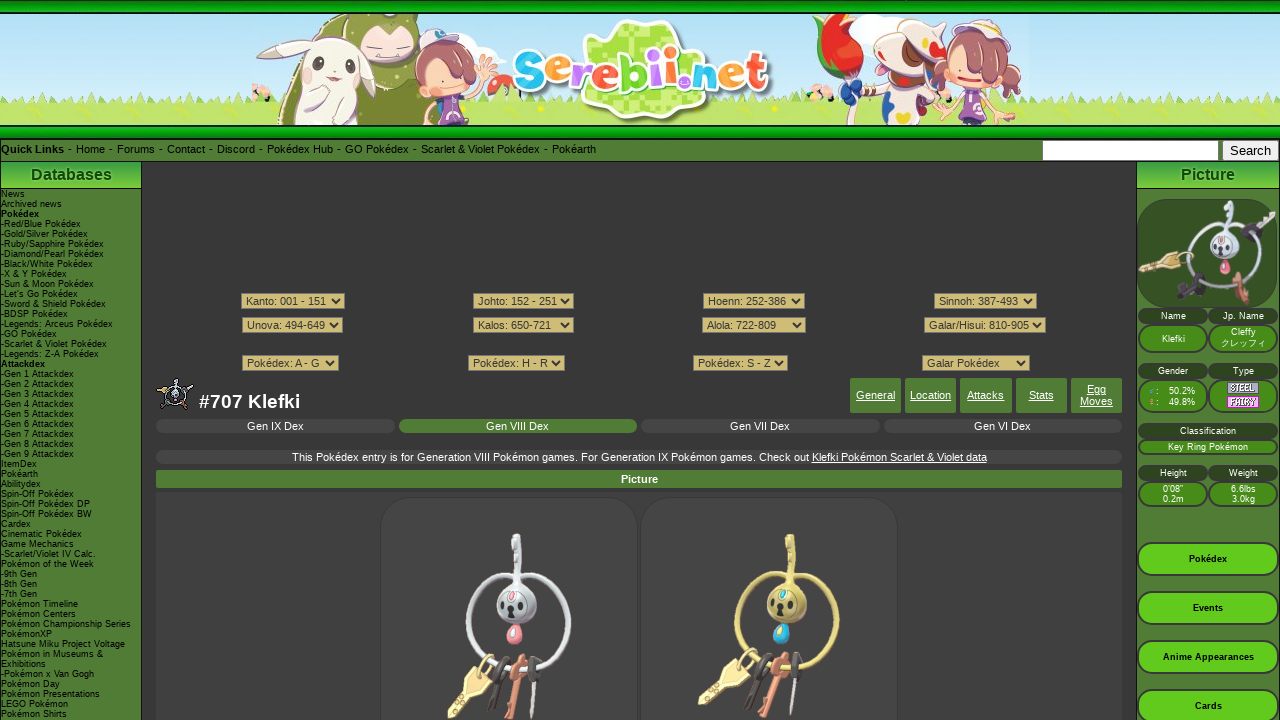